Tests browser navigation functionality by clicking an "explore more" button, then navigating back and forward through browser history

Starting URL: https://www.hdfc.com

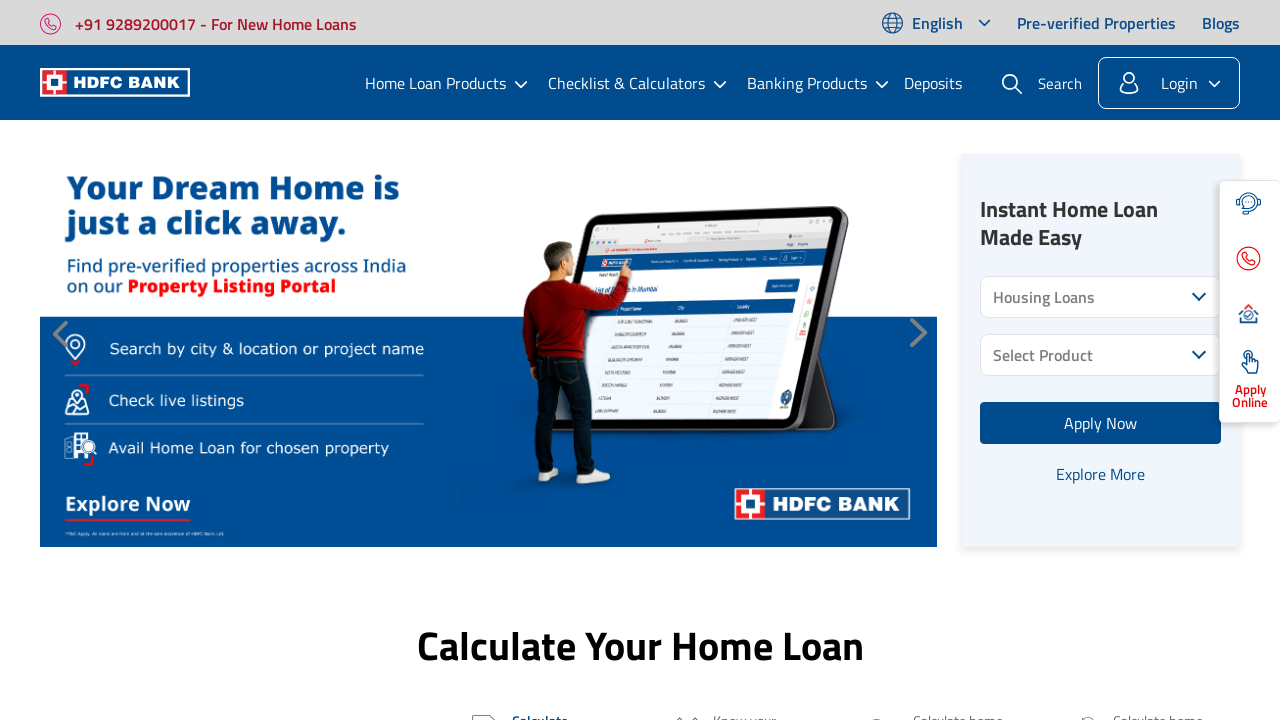

Clicked 'explore more' button at (1101, 474) on #explore-more-btn
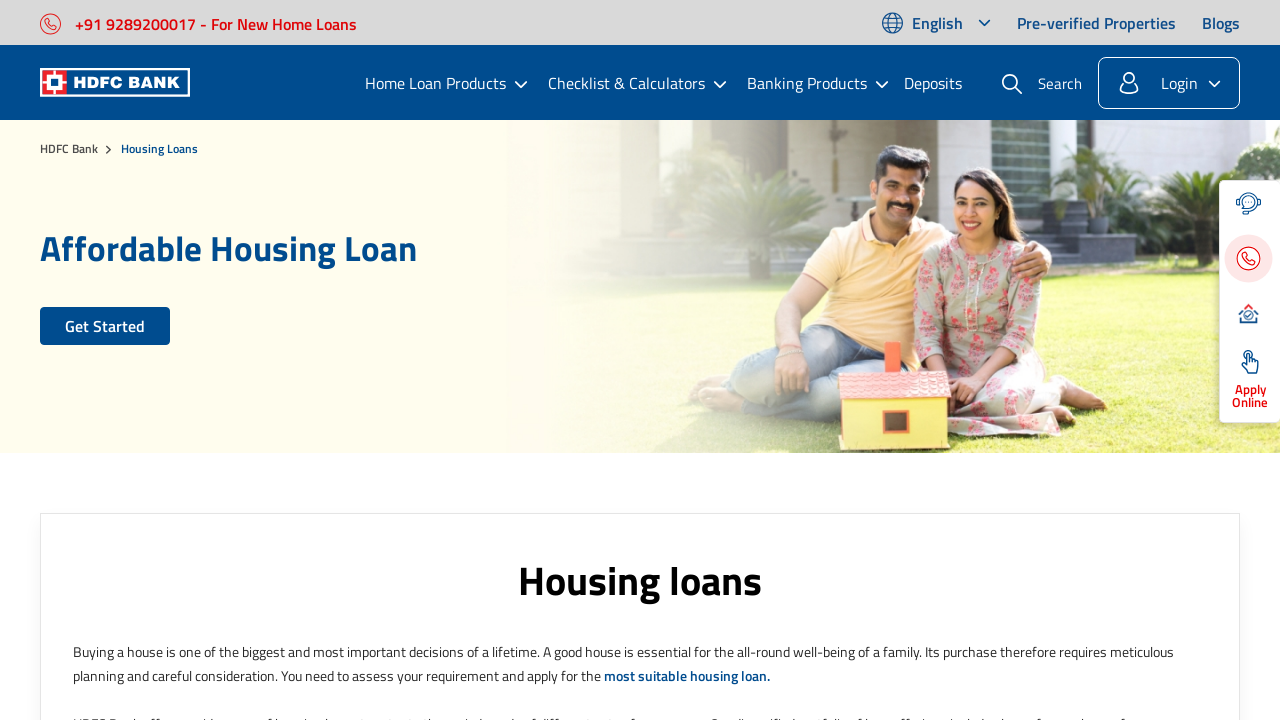

Page navigation completed after clicking explore more button
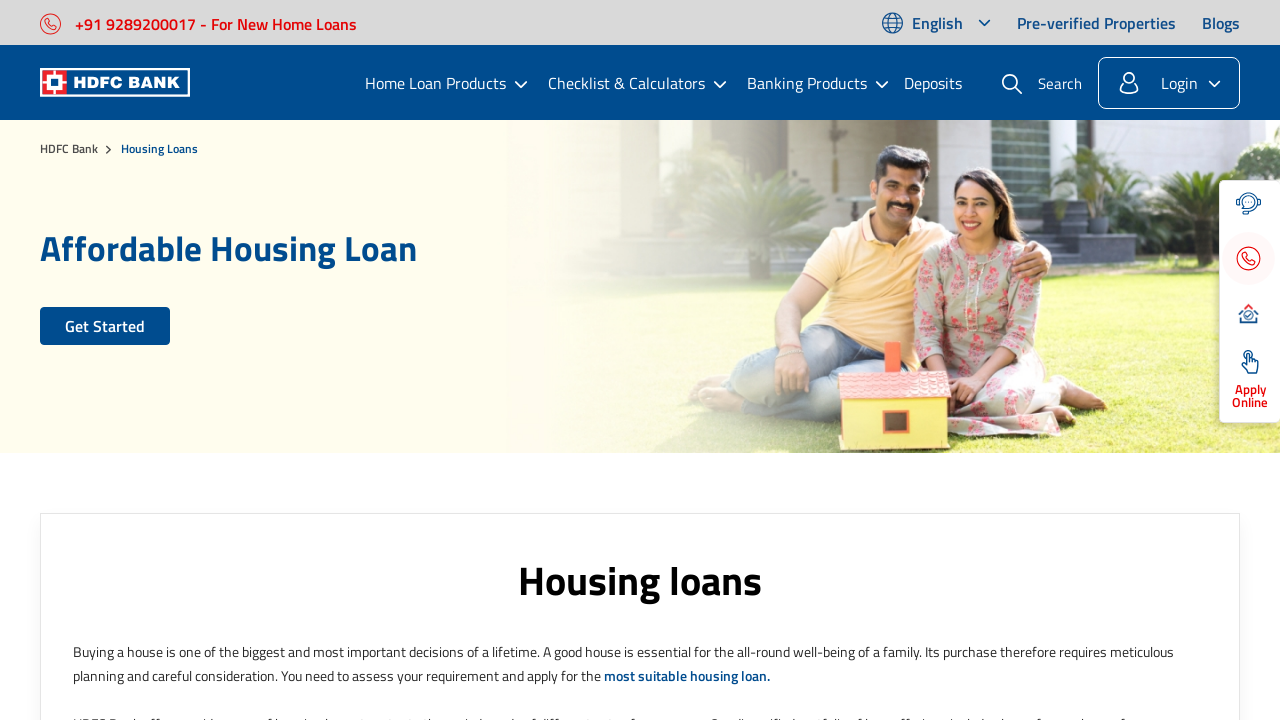

Navigated back to previous page using browser back button
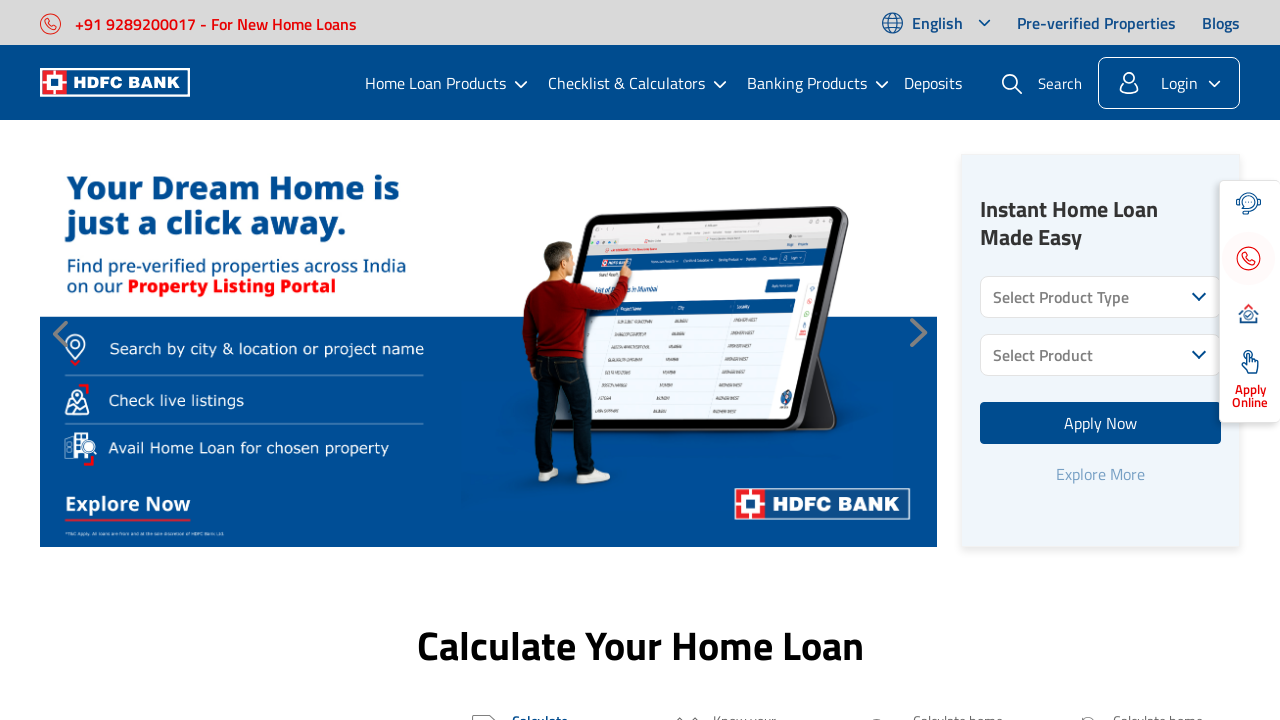

Page navigation completed after going back
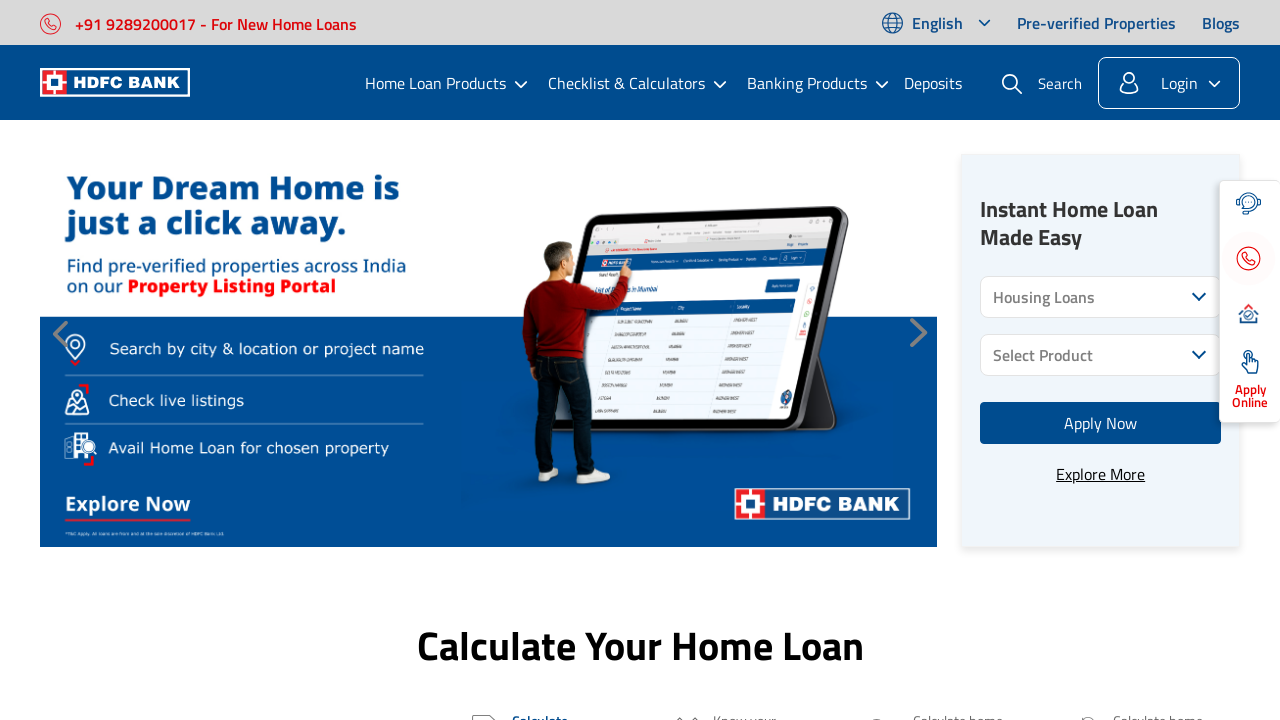

Navigated forward to the explore more page using browser forward button
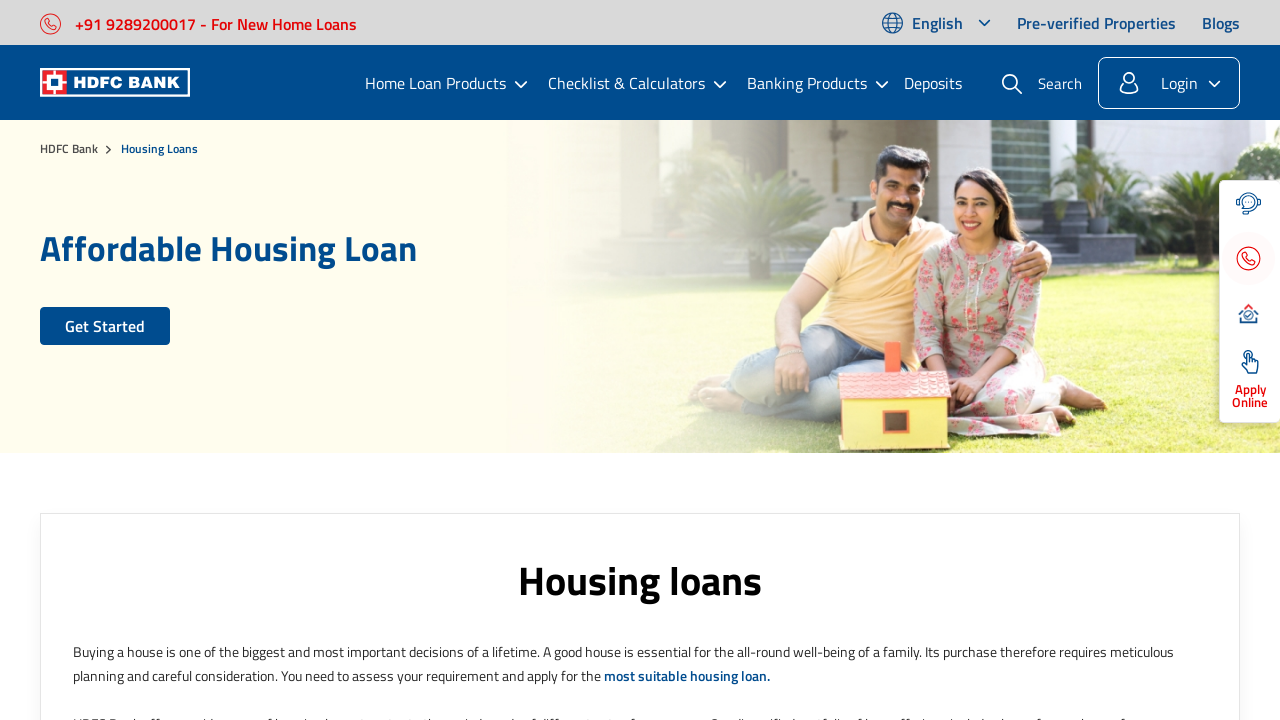

Page navigation completed after going forward
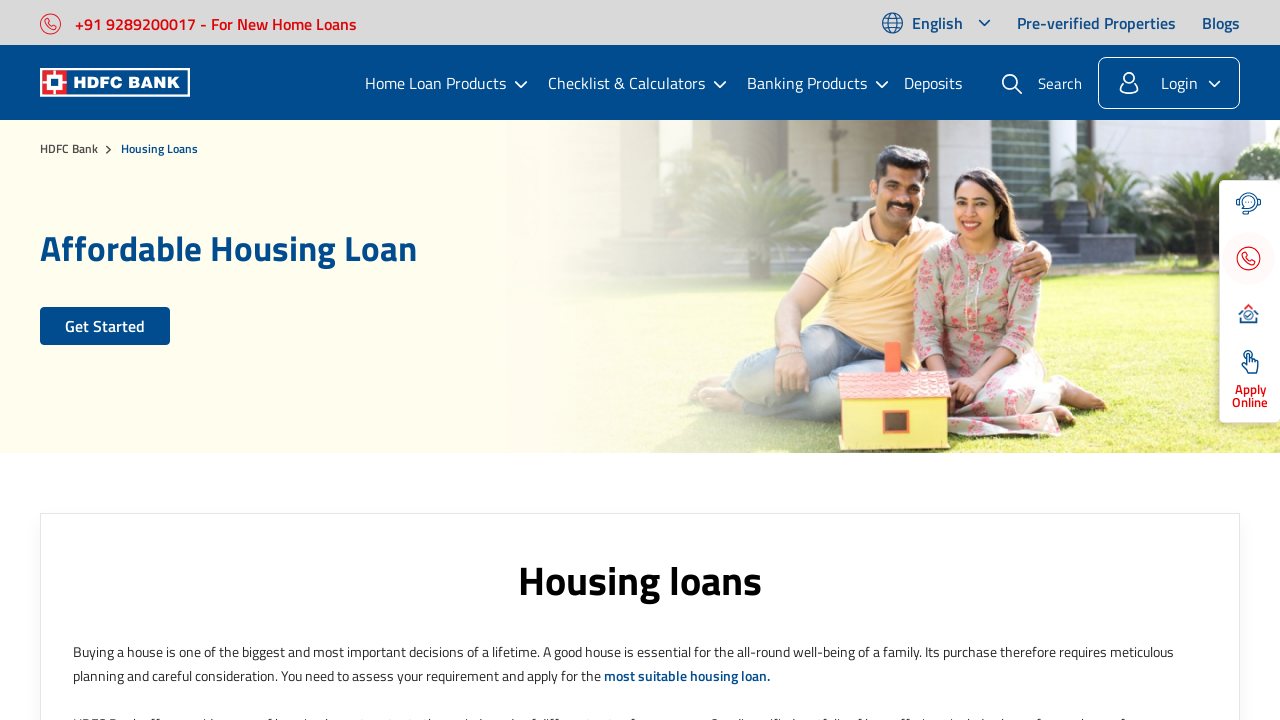

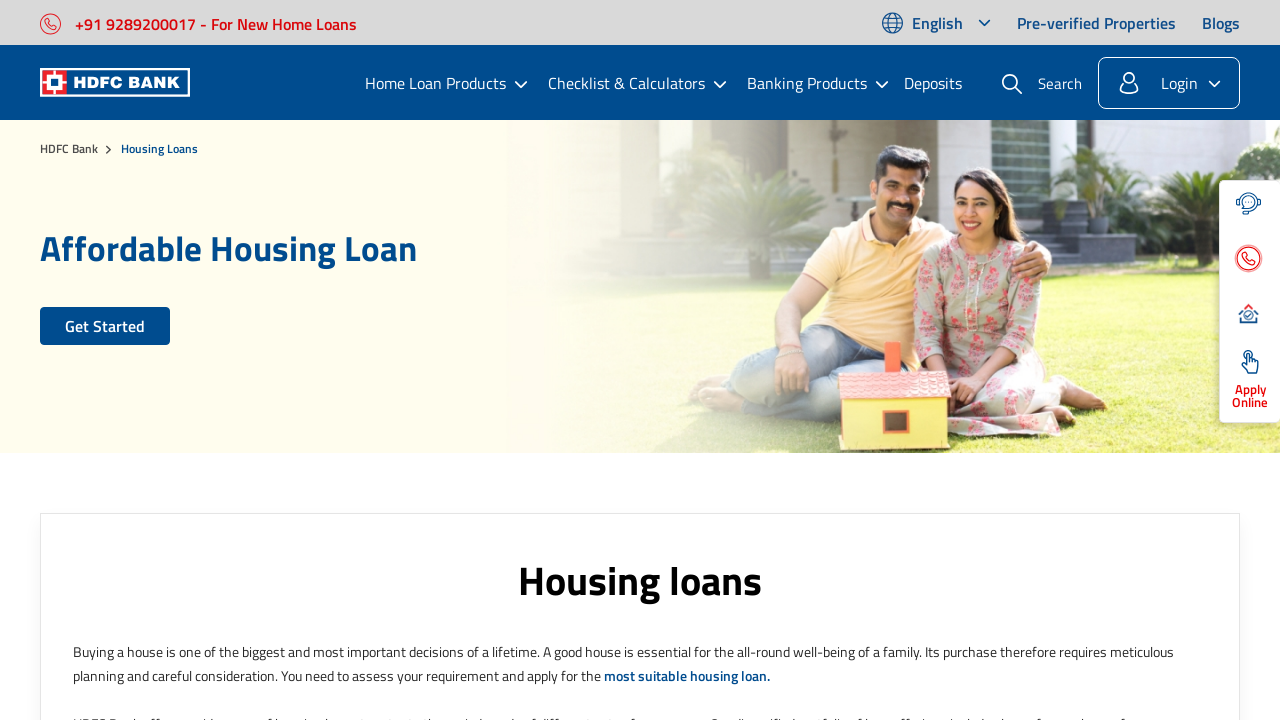